Tests revealing a hidden element and waiting for it to become visible before interacting with it

Starting URL: https://www.selenium.dev/selenium/web/dynamic.html

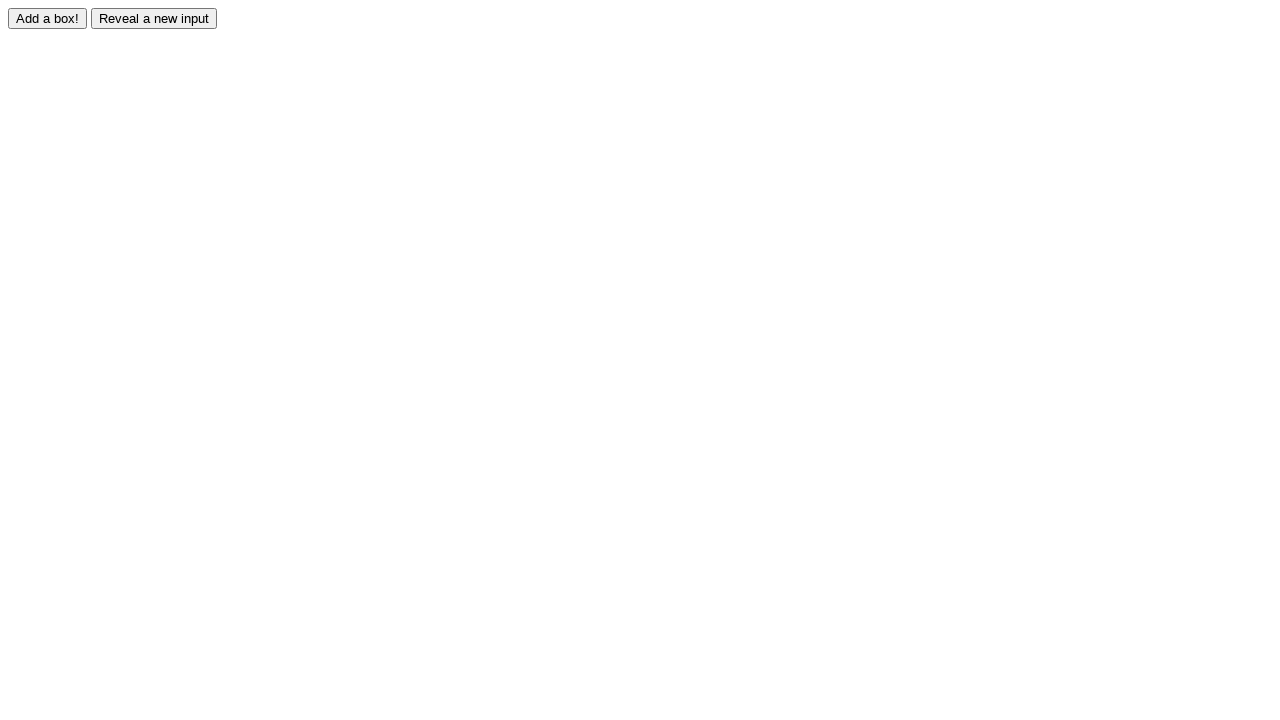

Clicked reveal button to show hidden element at (154, 18) on #reveal
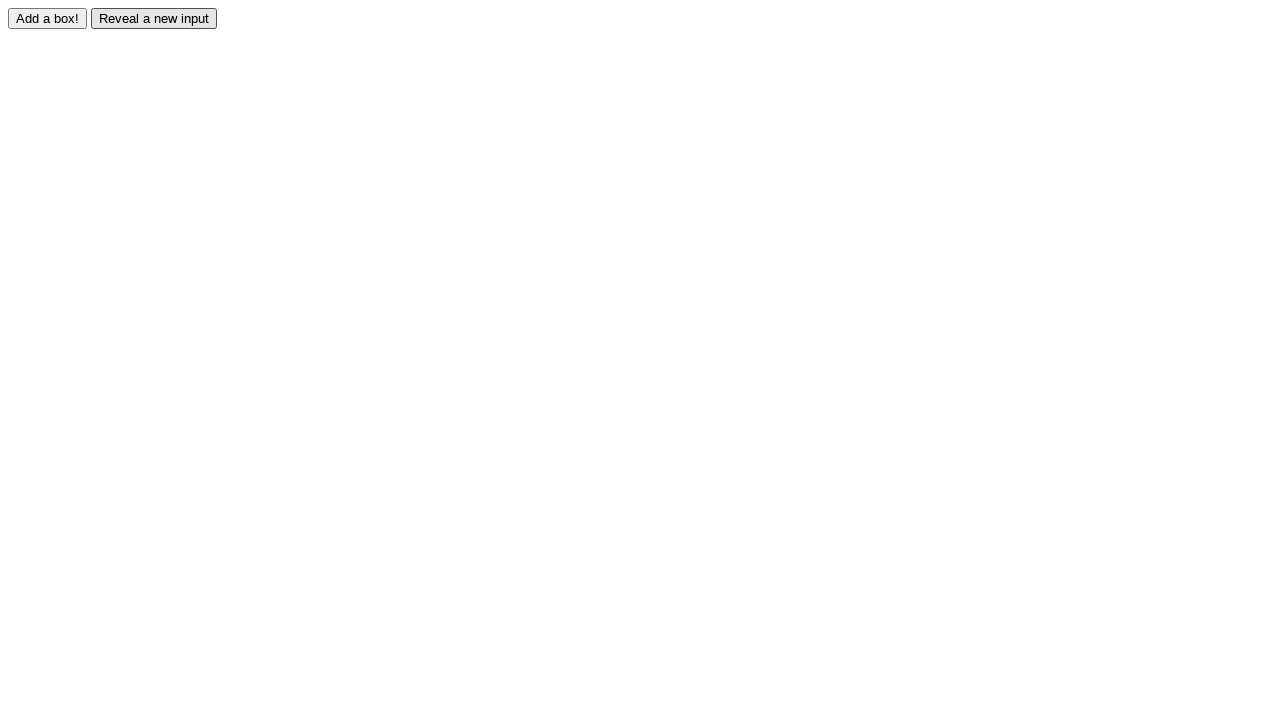

Waited for revealed element to become visible
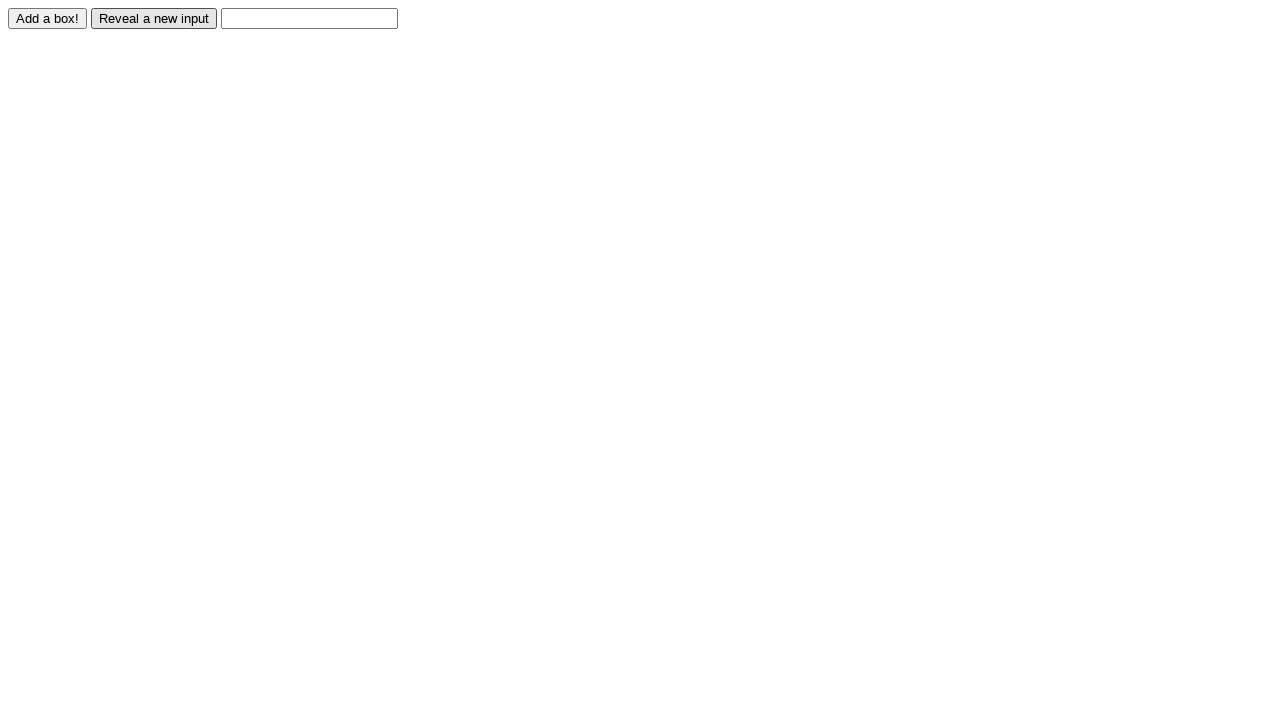

Filled revealed input field with 'Displayed' on #revealed
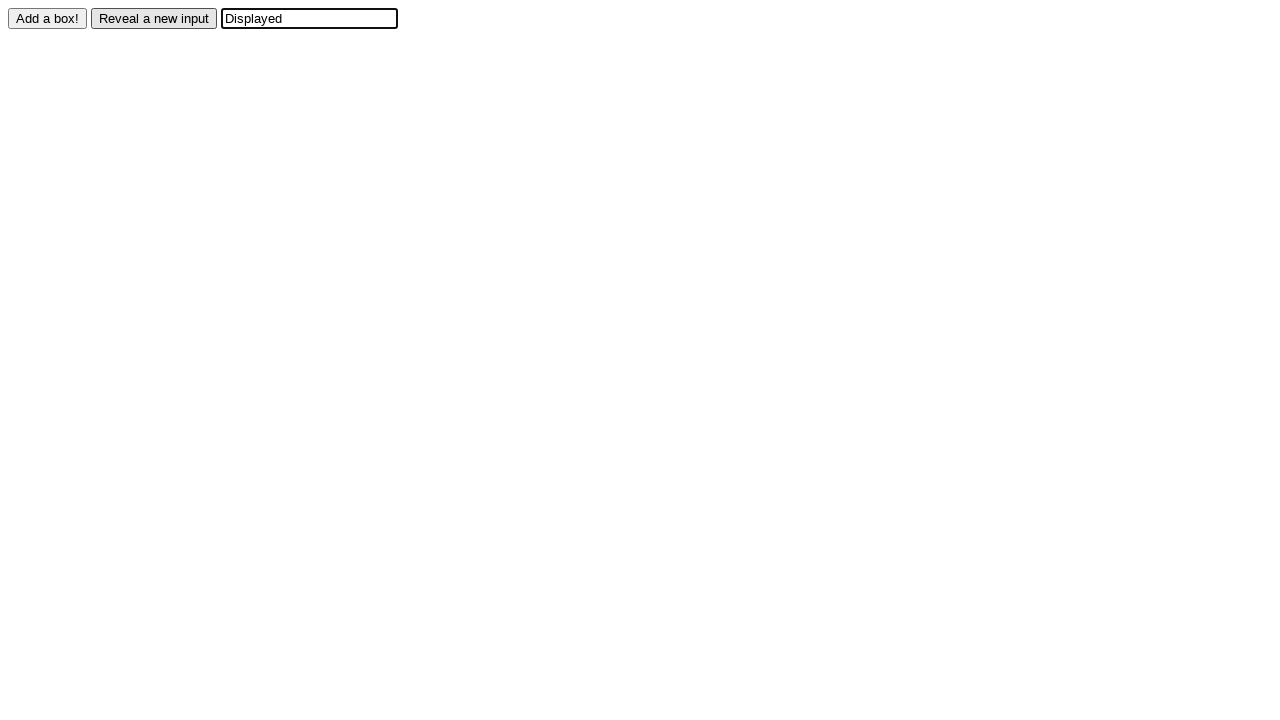

Verified that revealed input field contains 'Displayed'
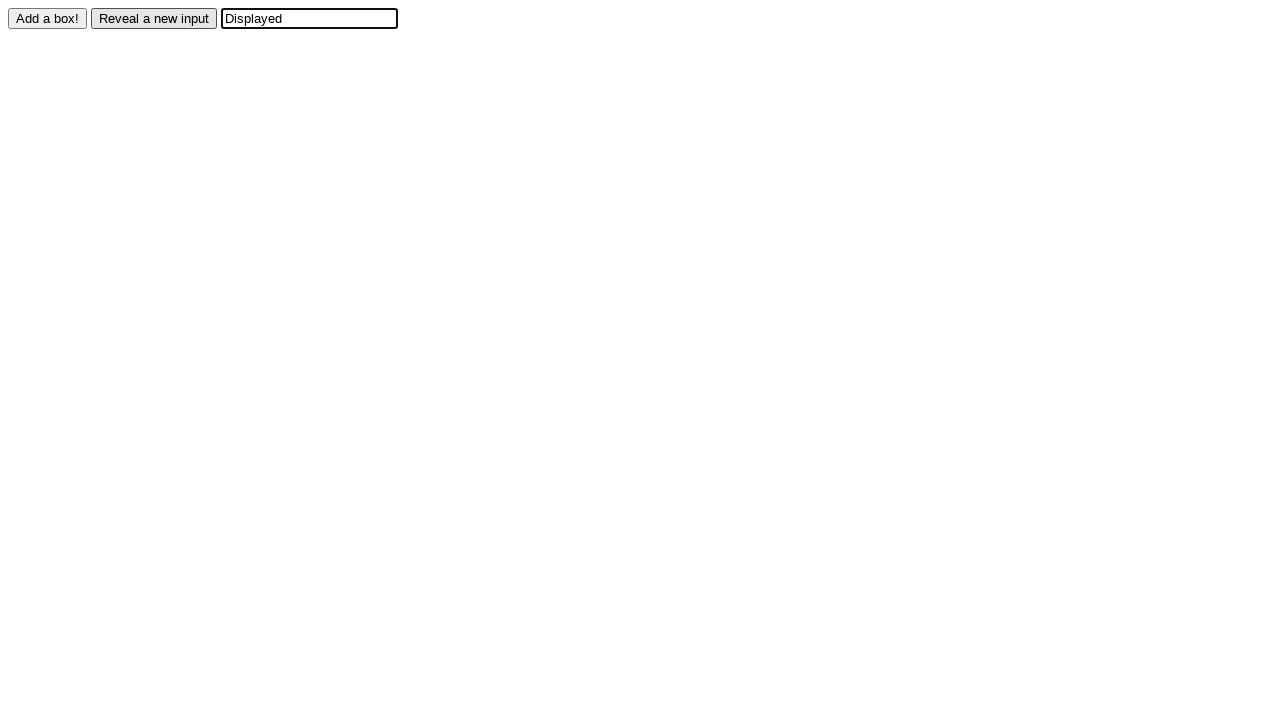

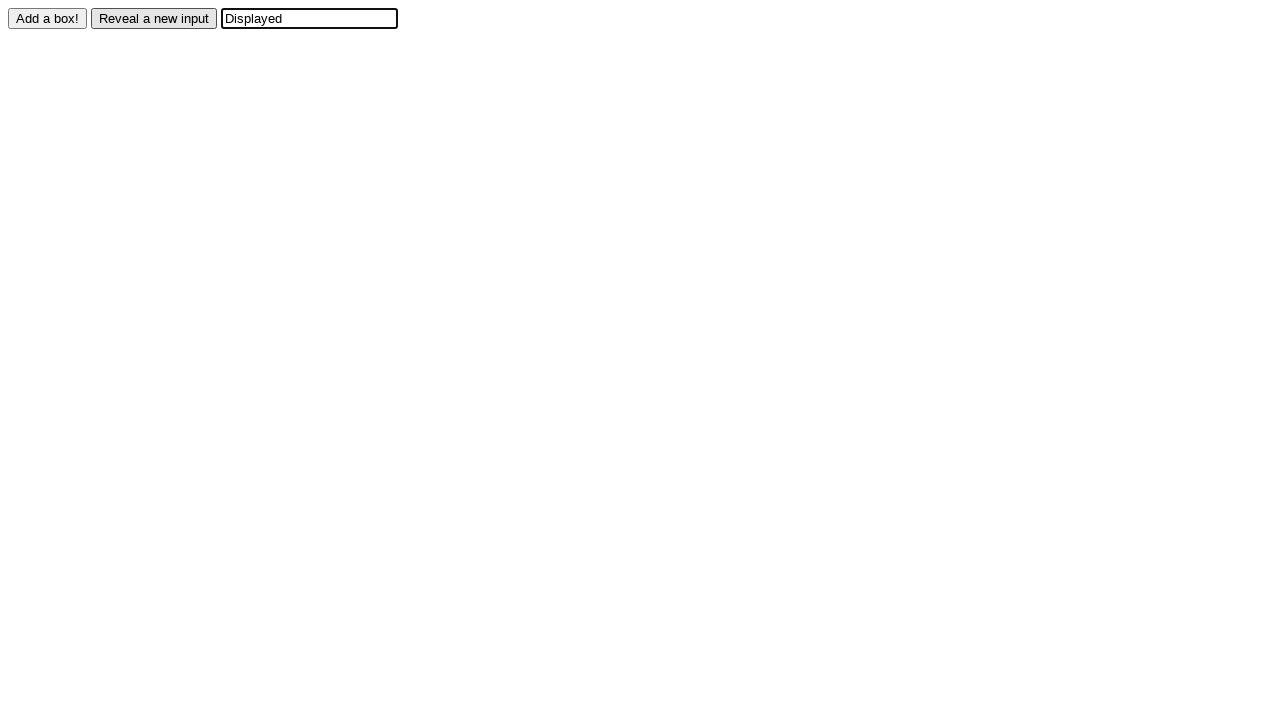